Verifies that clicking the 'Apply Now' button in the navigation menu redirects to the application form page.

Starting URL: https://onlinedegrees.nku.edu

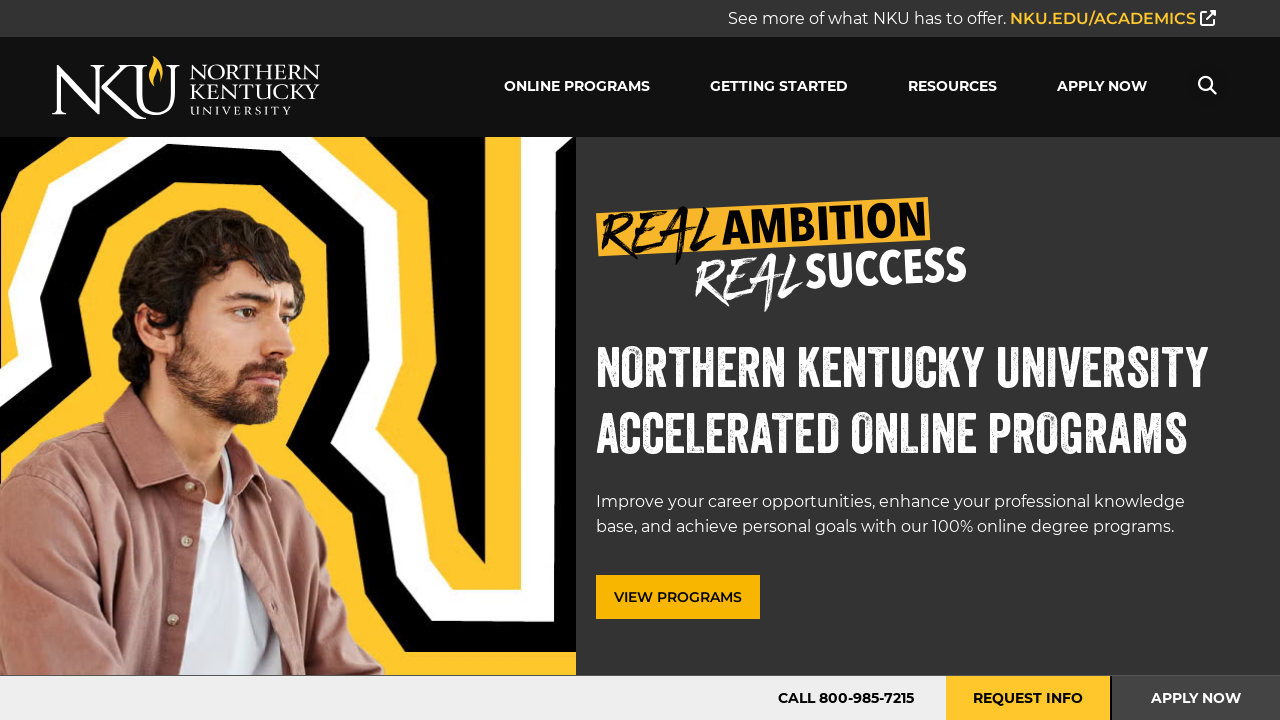

Clicked 'Apply Now' button in navigation menu at (1102, 87) on #mega-menu-item-6330 > a
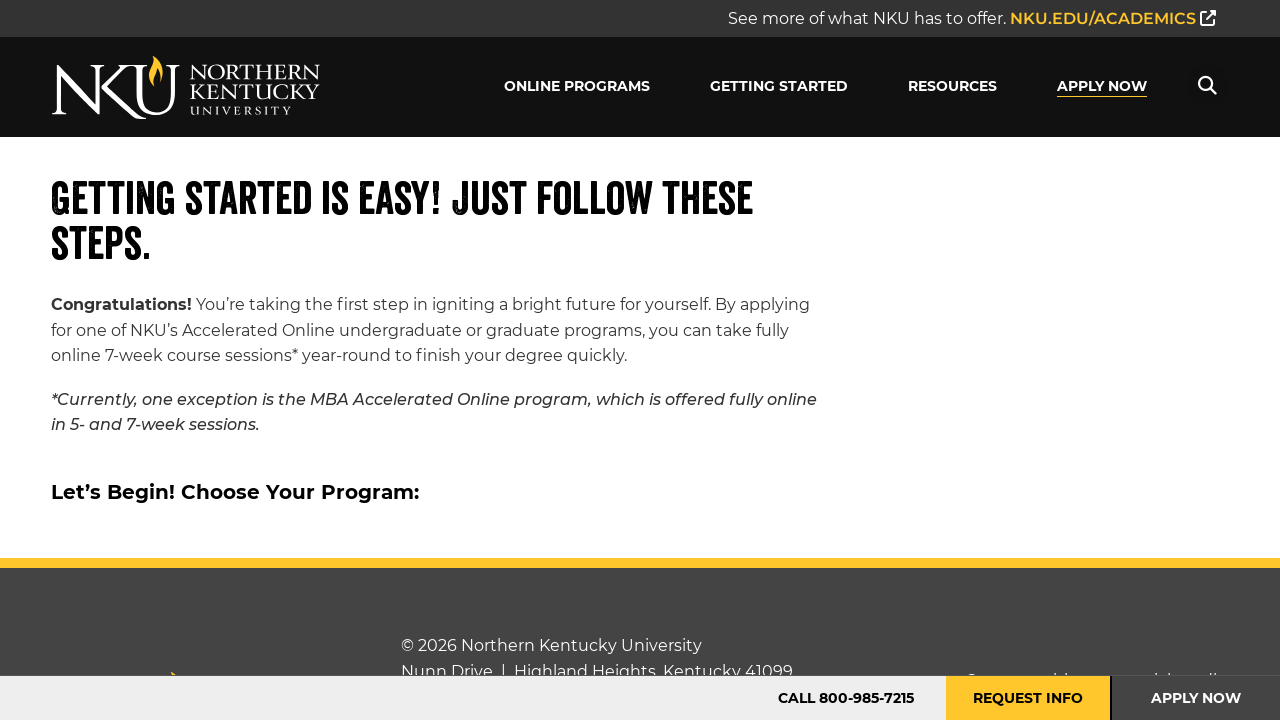

Verified navigation to application form page
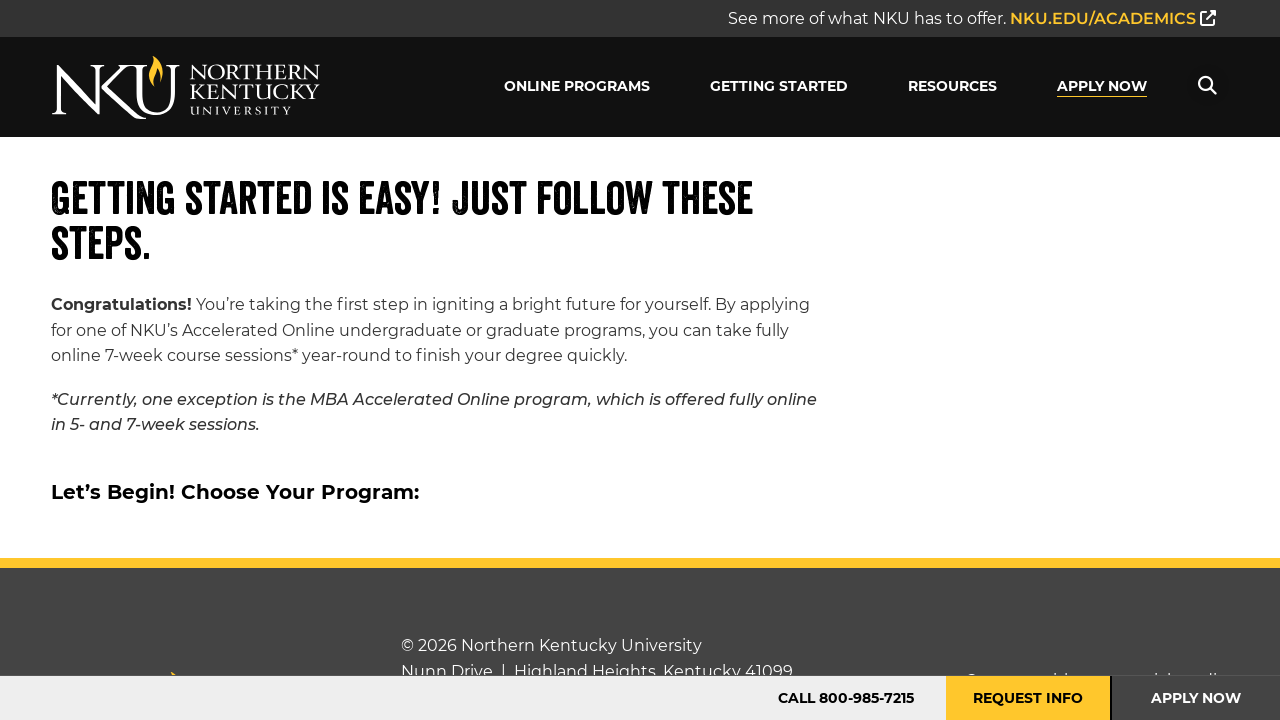

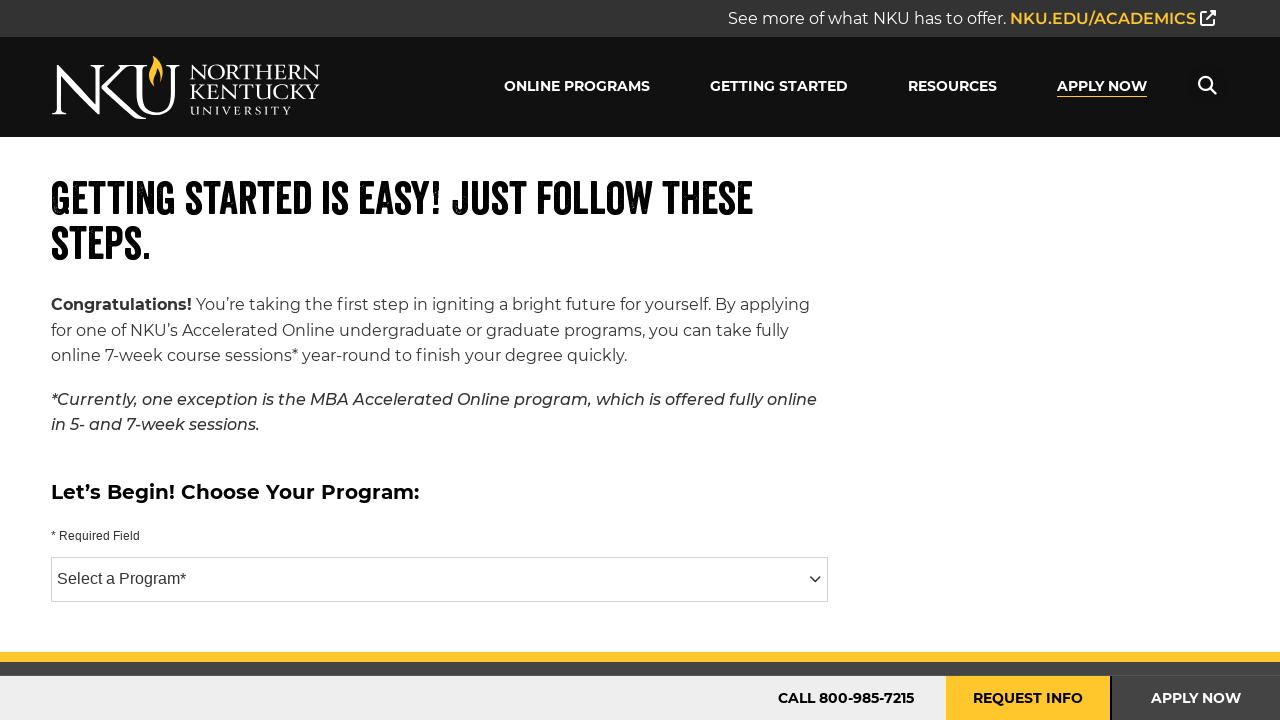